Tests alert box handling by triggering alert and confirm dialogs with user input and accepting/dismissing them

Starting URL: https://rahulshettyacademy.com/AutomationPractice/

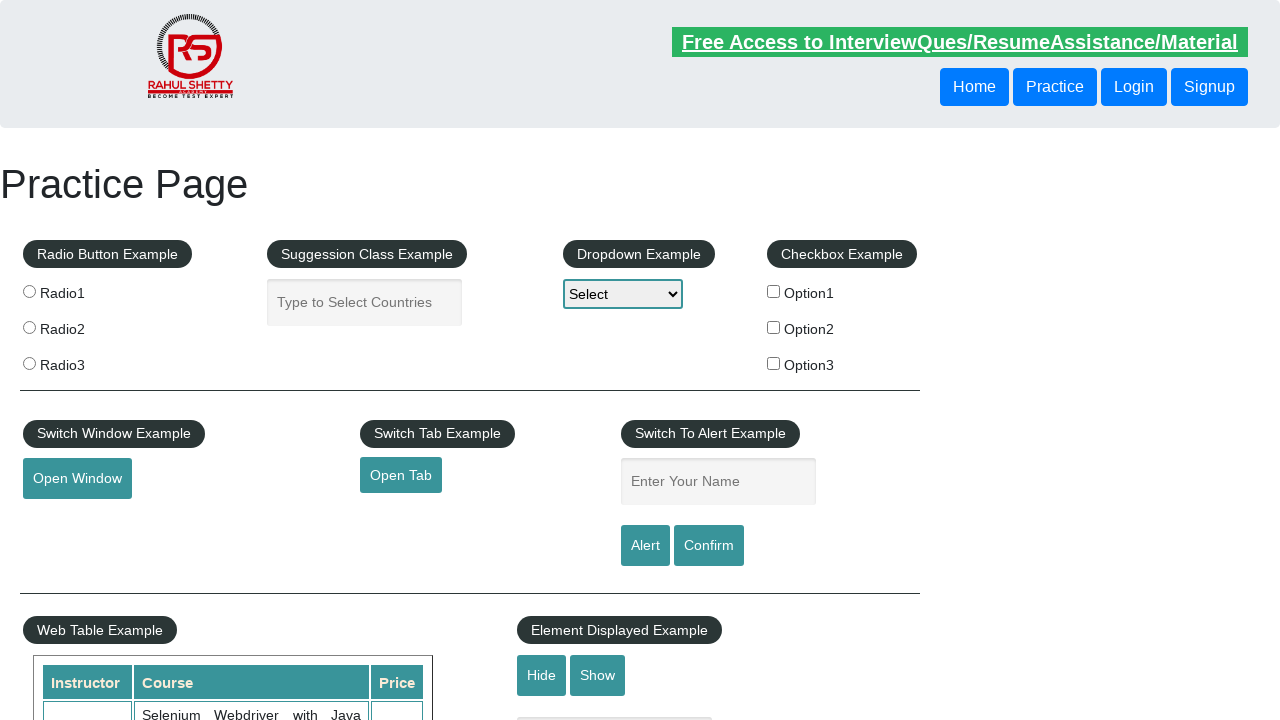

Filled name field with 'Khun Shine Si Thu' on #name
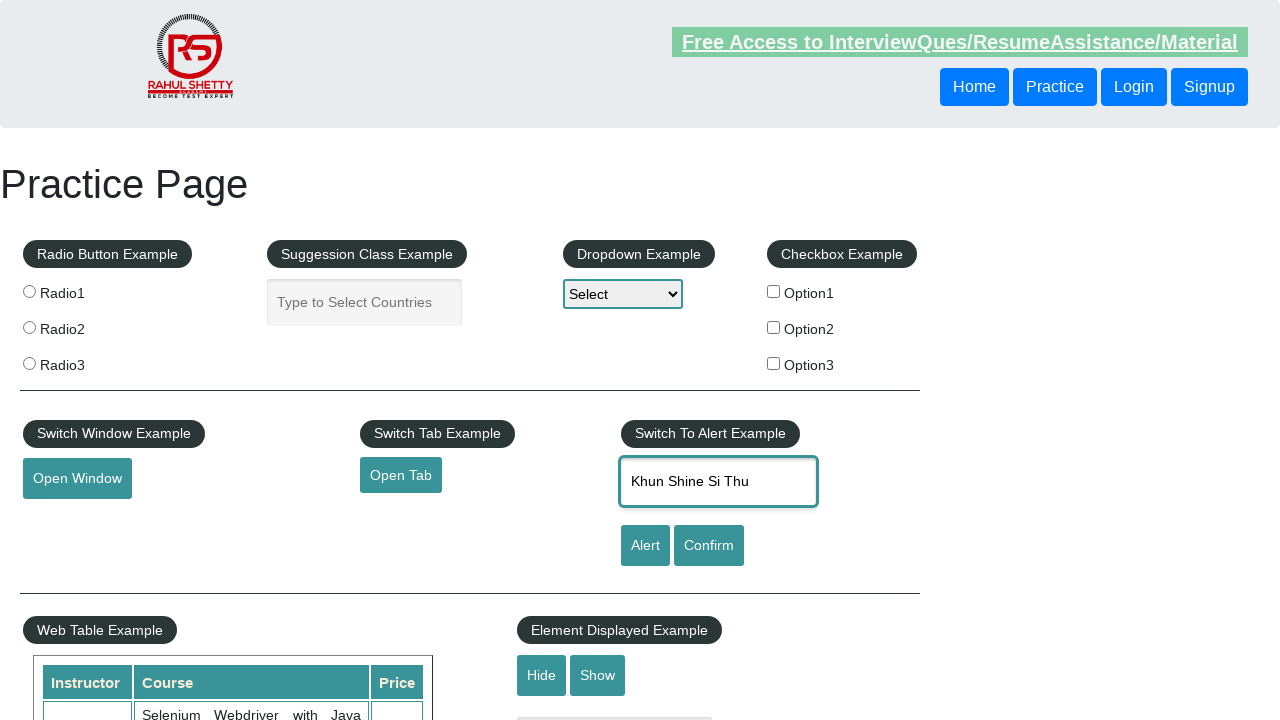

Clicked alert button to trigger alert dialog at (645, 546) on #alertbtn
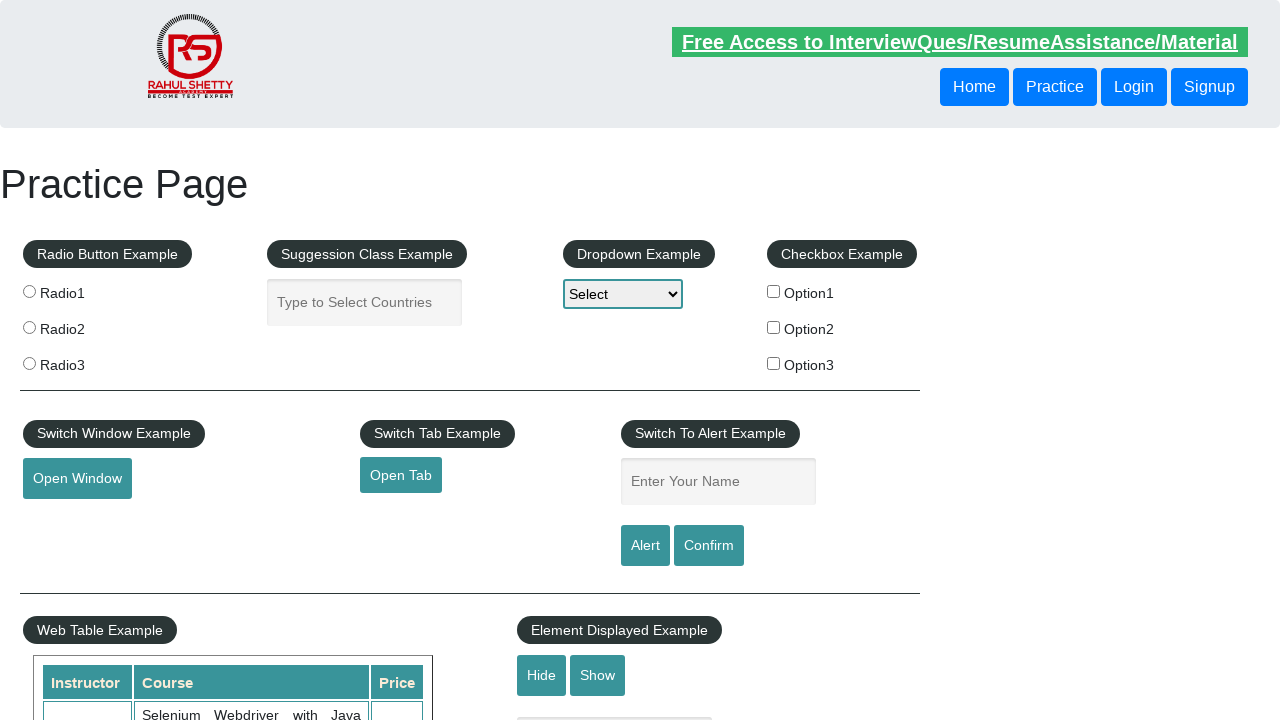

Set up listener to accept alert dialog
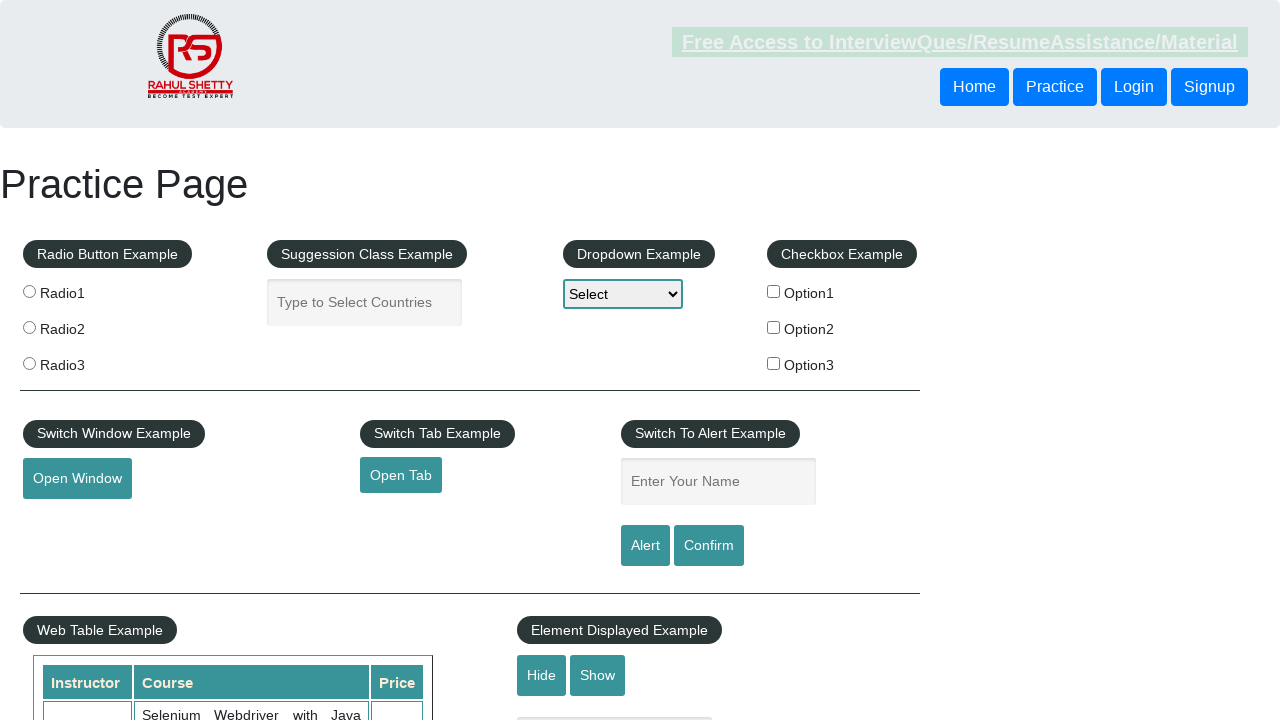

Filled name field again with 'Khun Shine Si Thu' on #name
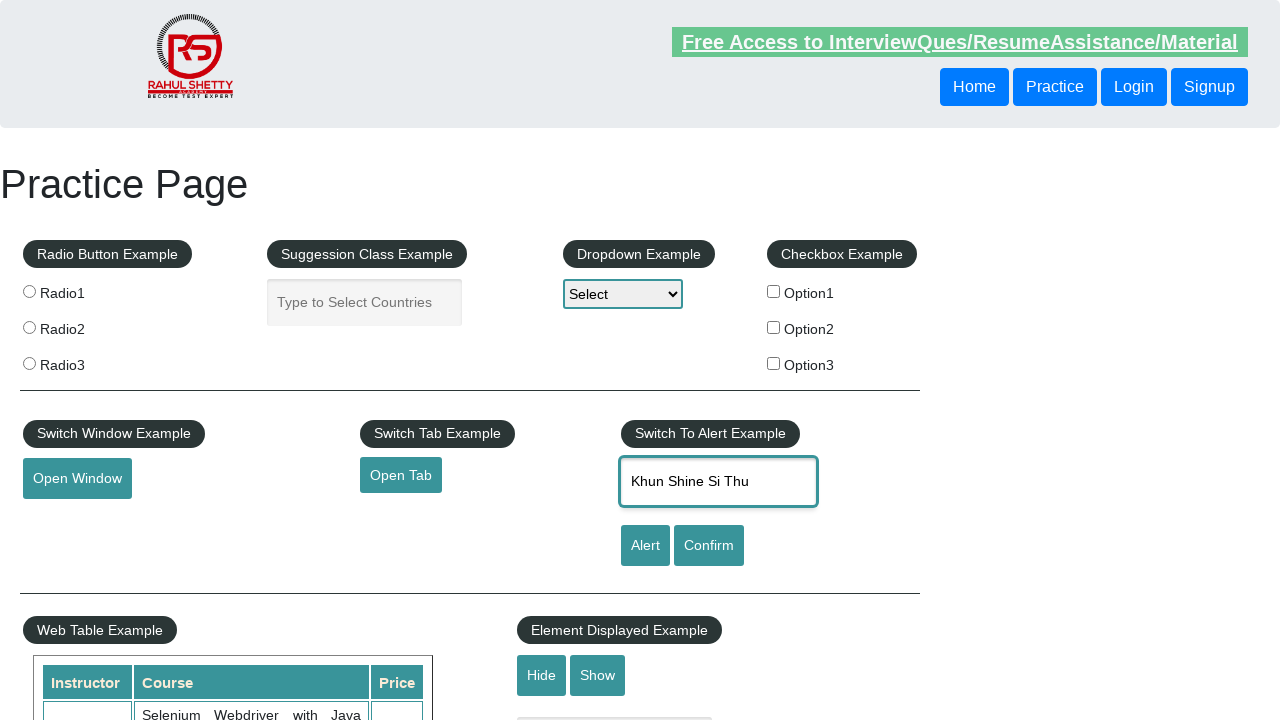

Clicked confirm button to trigger confirm dialog at (709, 546) on #confirmbtn
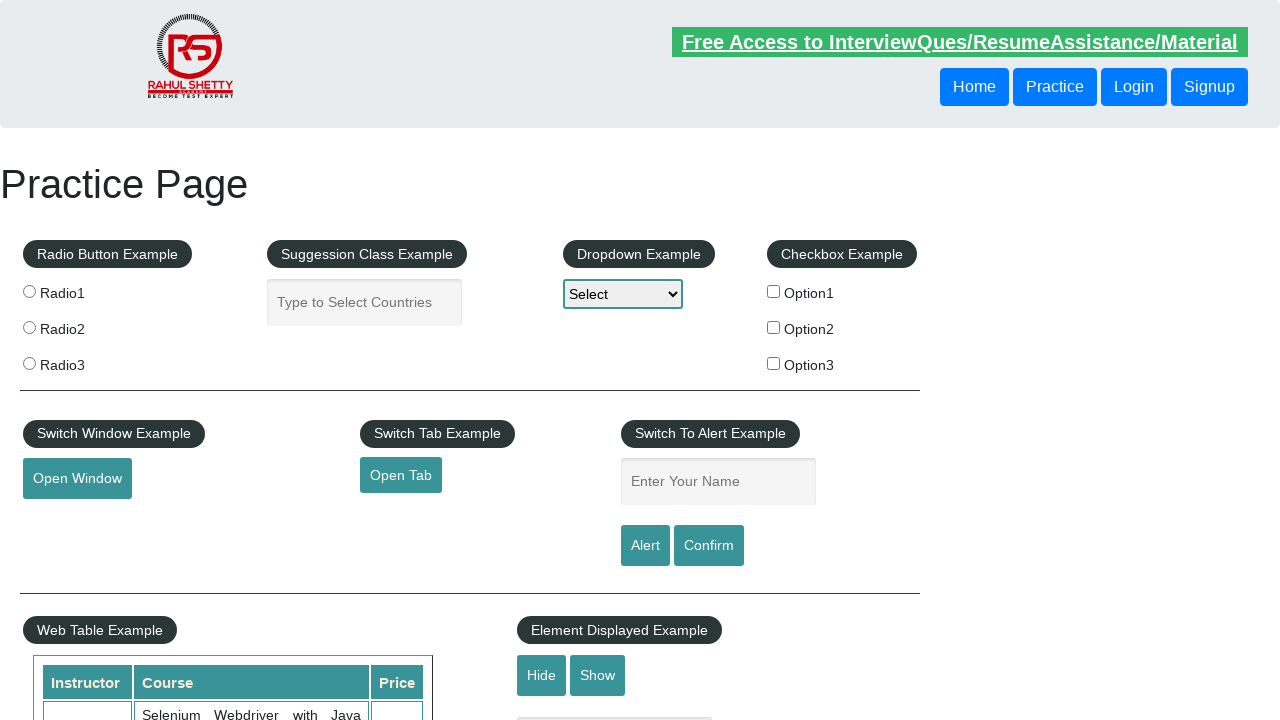

Set up listener to dismiss confirm dialog
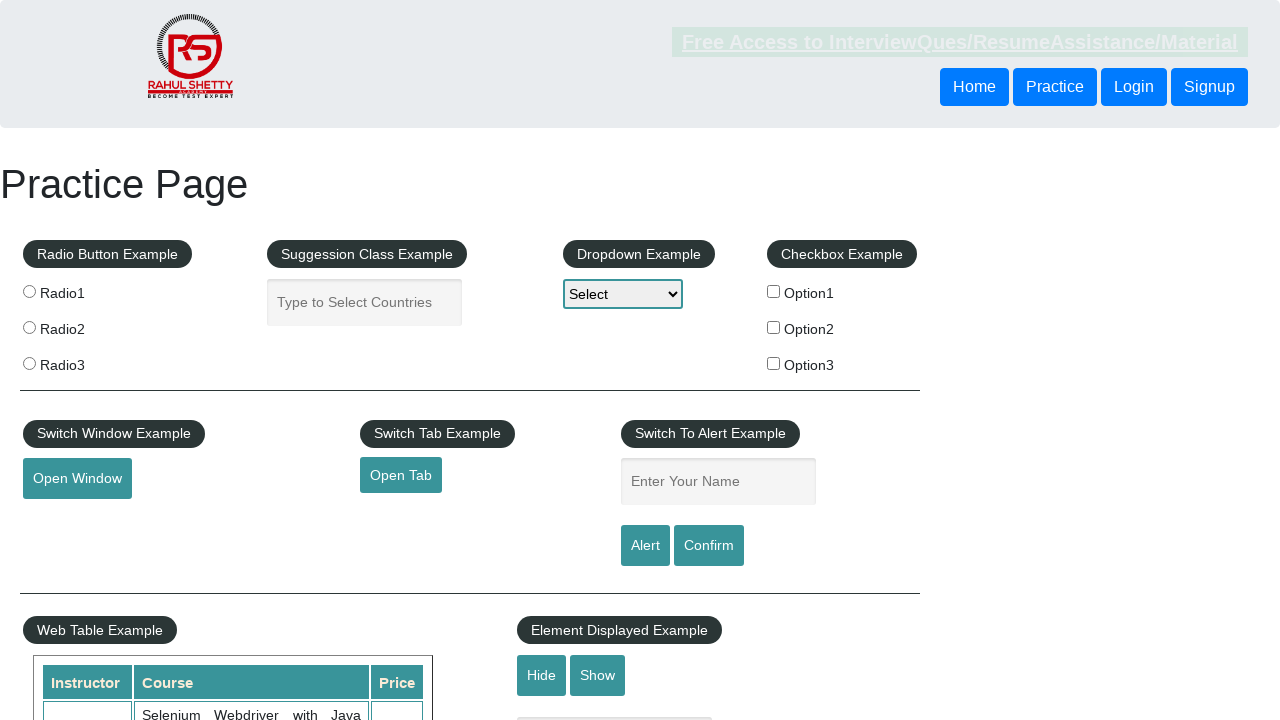

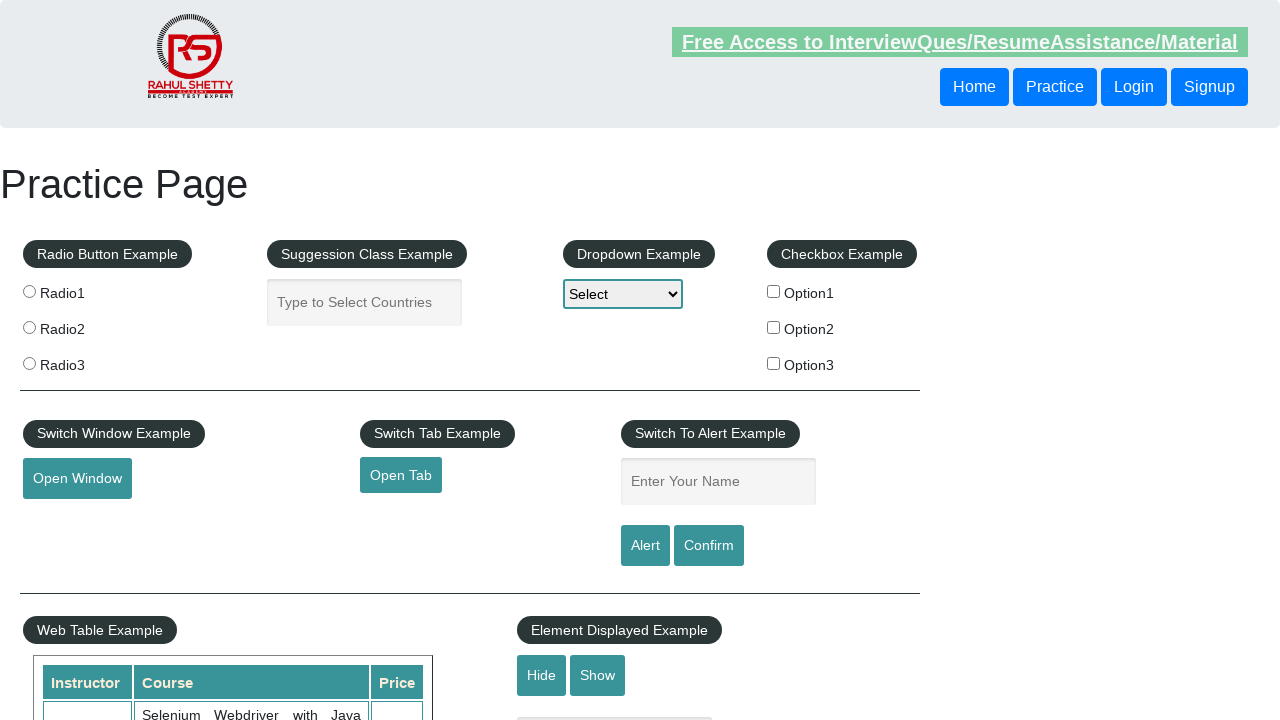